Tests window handling by clicking a help link that opens in a new window/tab, switching between windows, and verifying navigation works correctly

Starting URL: https://accounts.google.com/signup/v2/webcreateaccount?continue=https%3A%2F%2Faccounts.google.com%2Fb%2F0%2FAddMailService&dsh=S1644508287%3A1568185169541193&gmb=exp&biz=false&flowName=GlifWebSignIn&flowEntry=SignUp

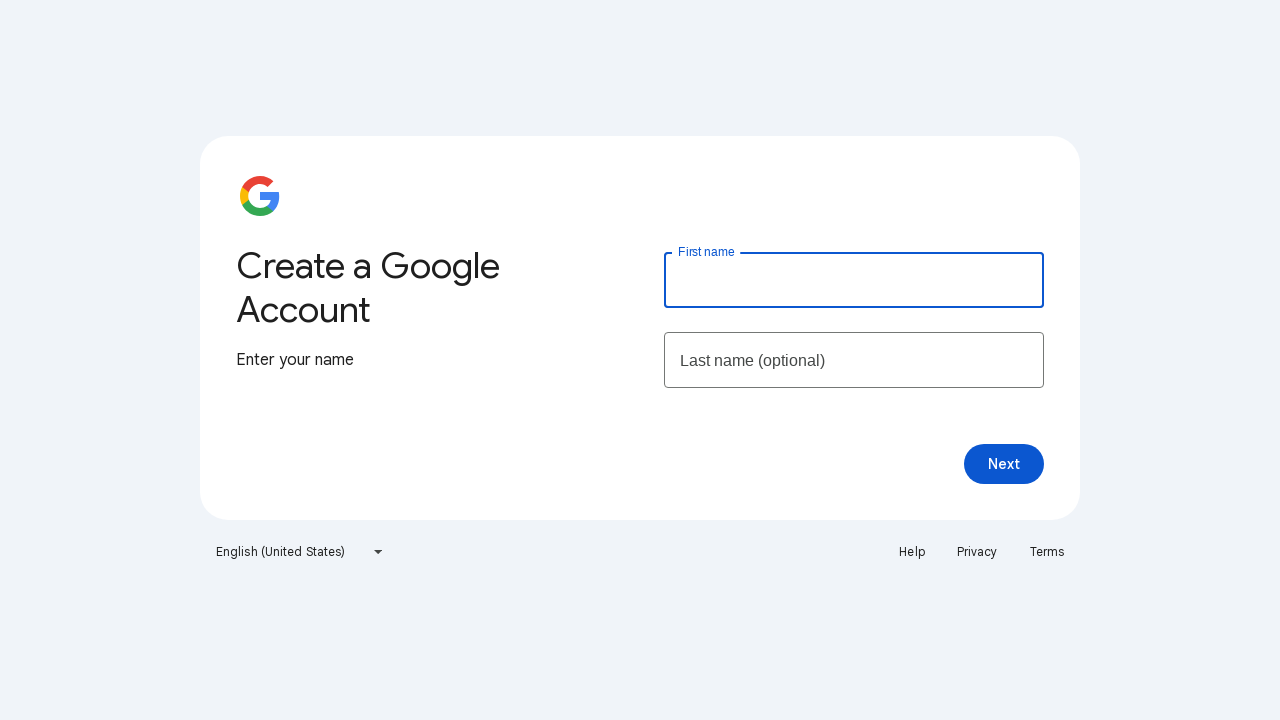

Clicked Help link which opened in a new window/tab at (912, 552) on xpath=//a[contains(text(),'Help')]
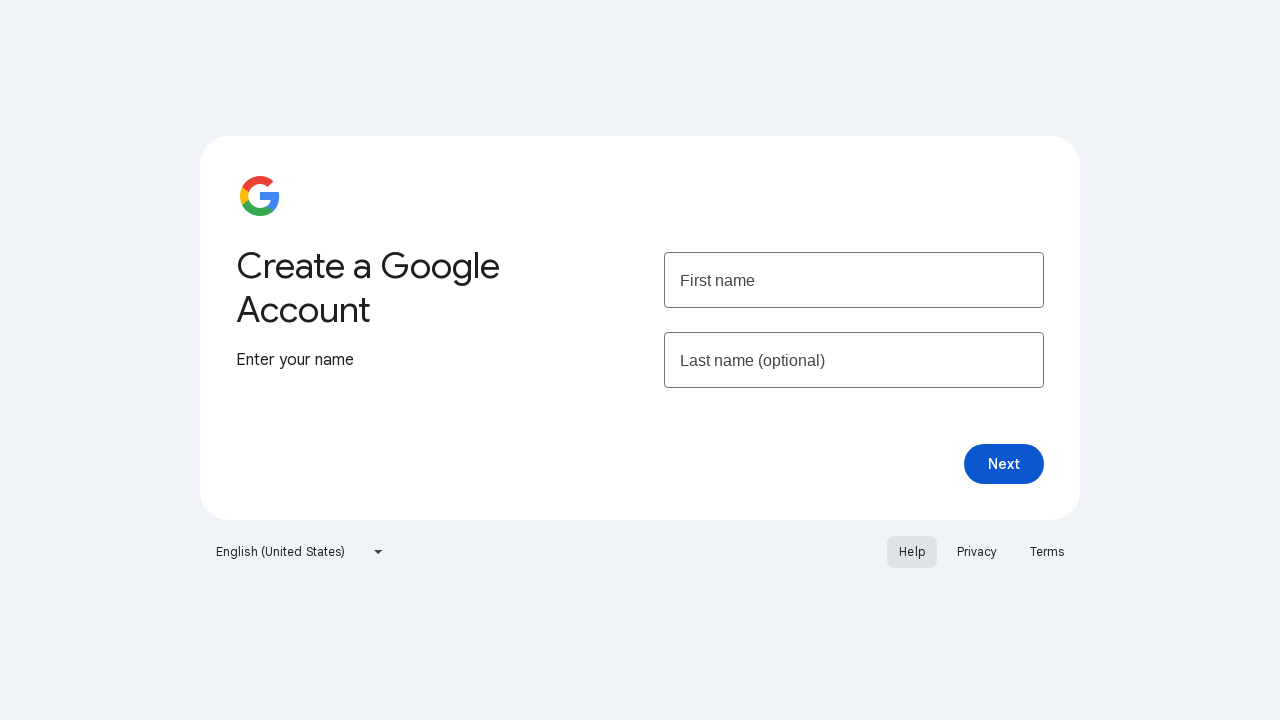

New help page loaded
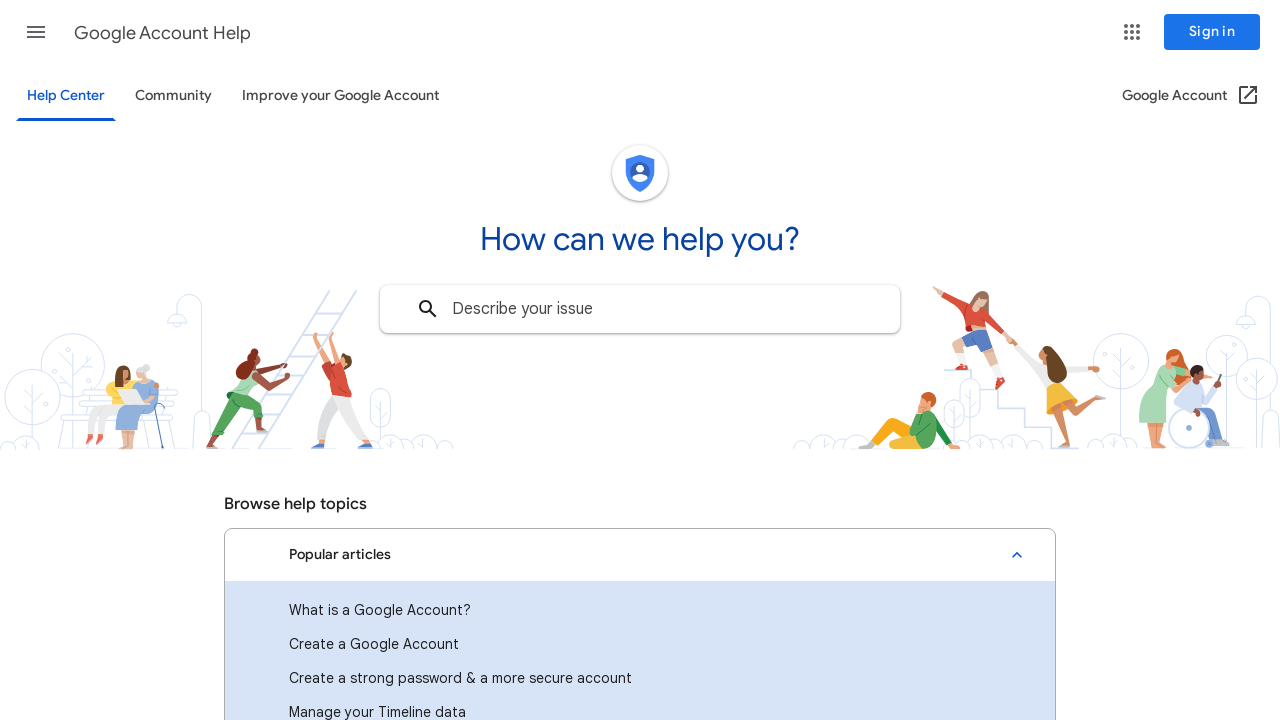

Retrieved help page title: Google Account Help
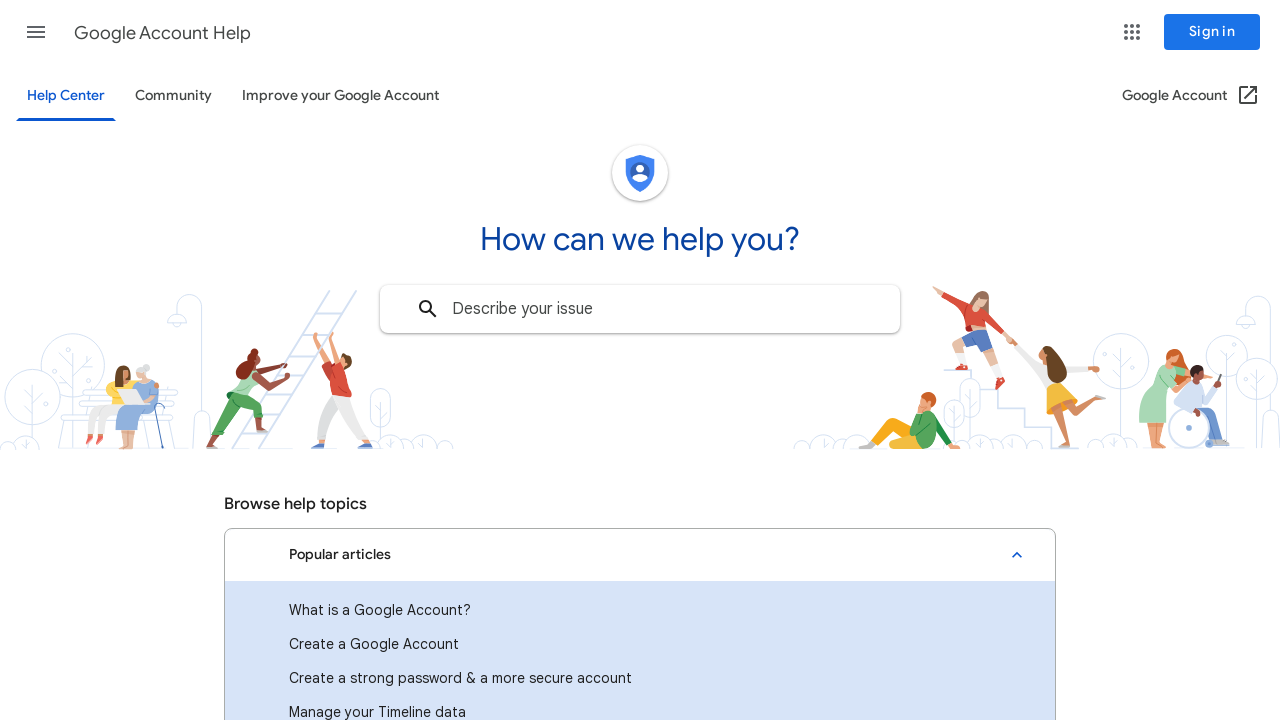

Switched focus back to original signup page
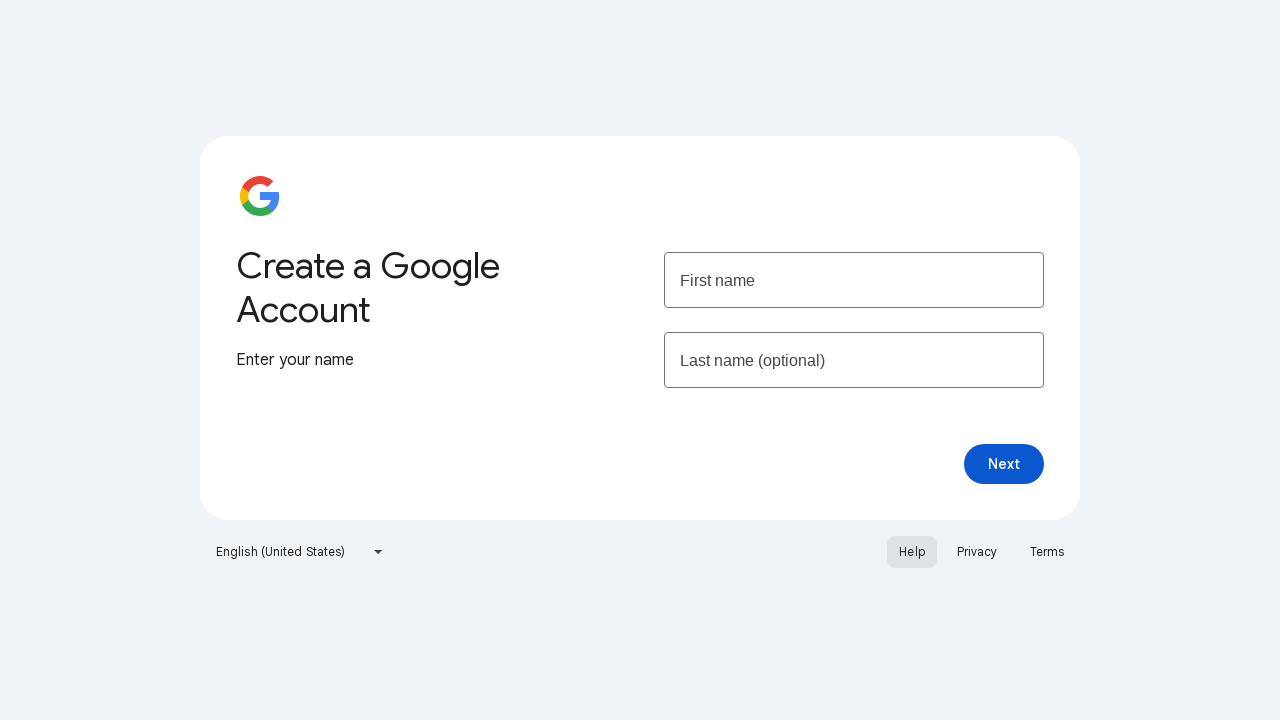

Retrieved original signup page title: Create your Google Account
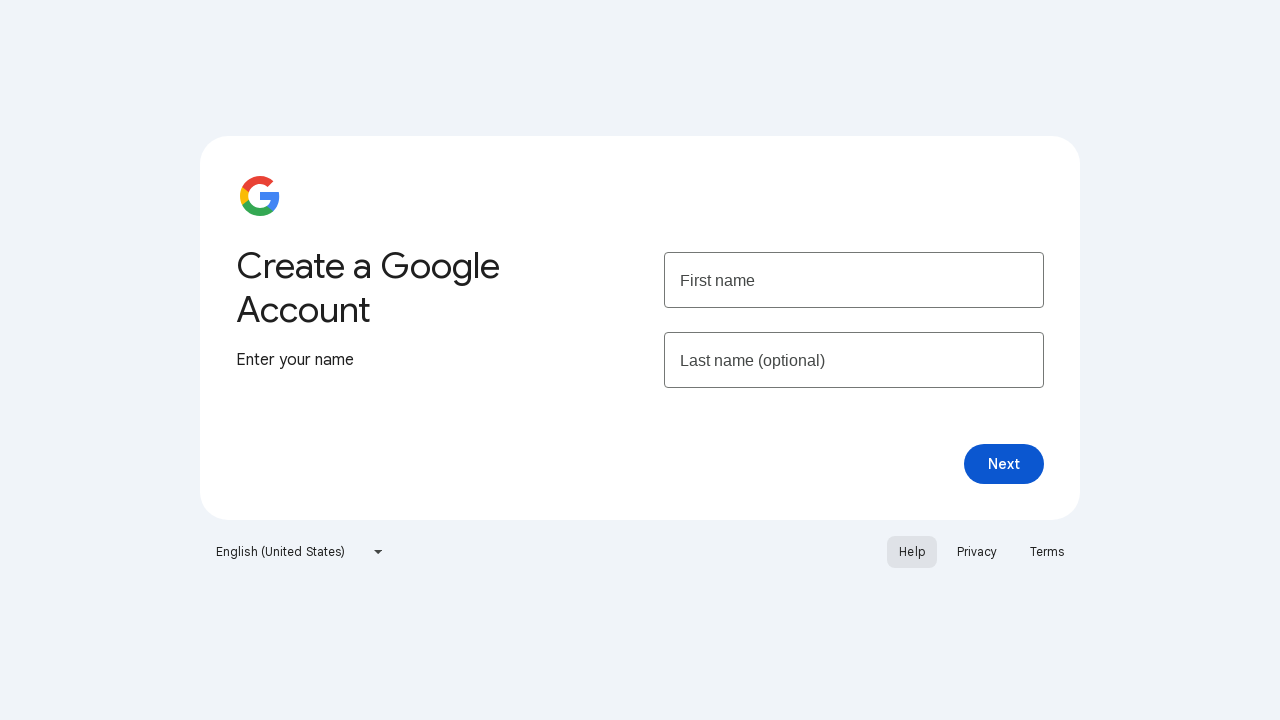

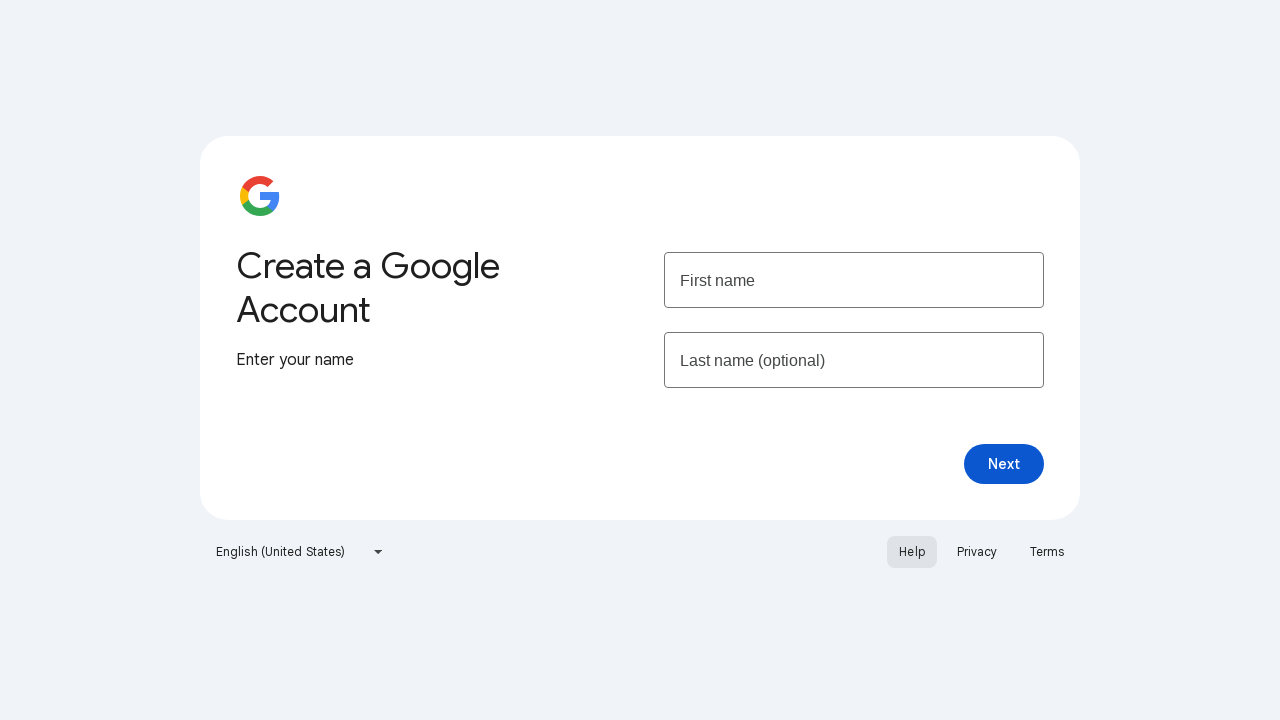